Tests drag and drop functionality by switching to an iframe and dragging an element to a drop target on the jQuery UI demo page

Starting URL: https://jqueryui.com/droppable/

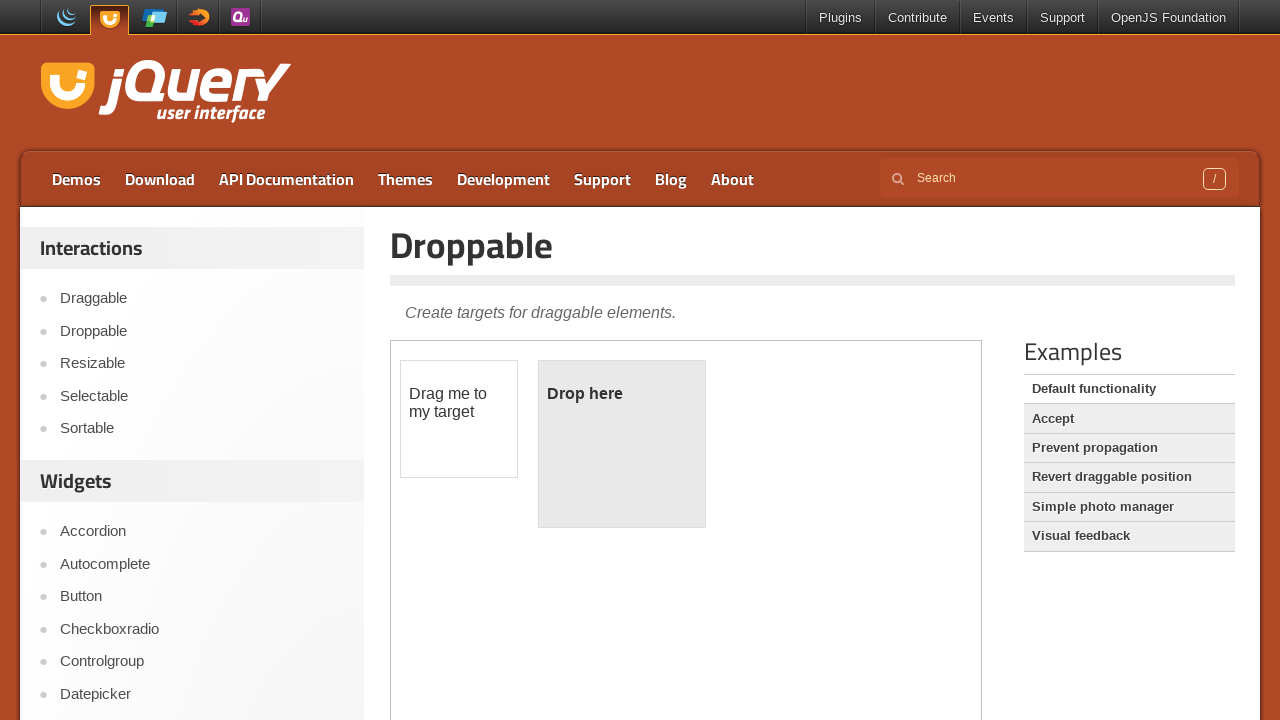

Navigated to jQuery UI droppable demo page
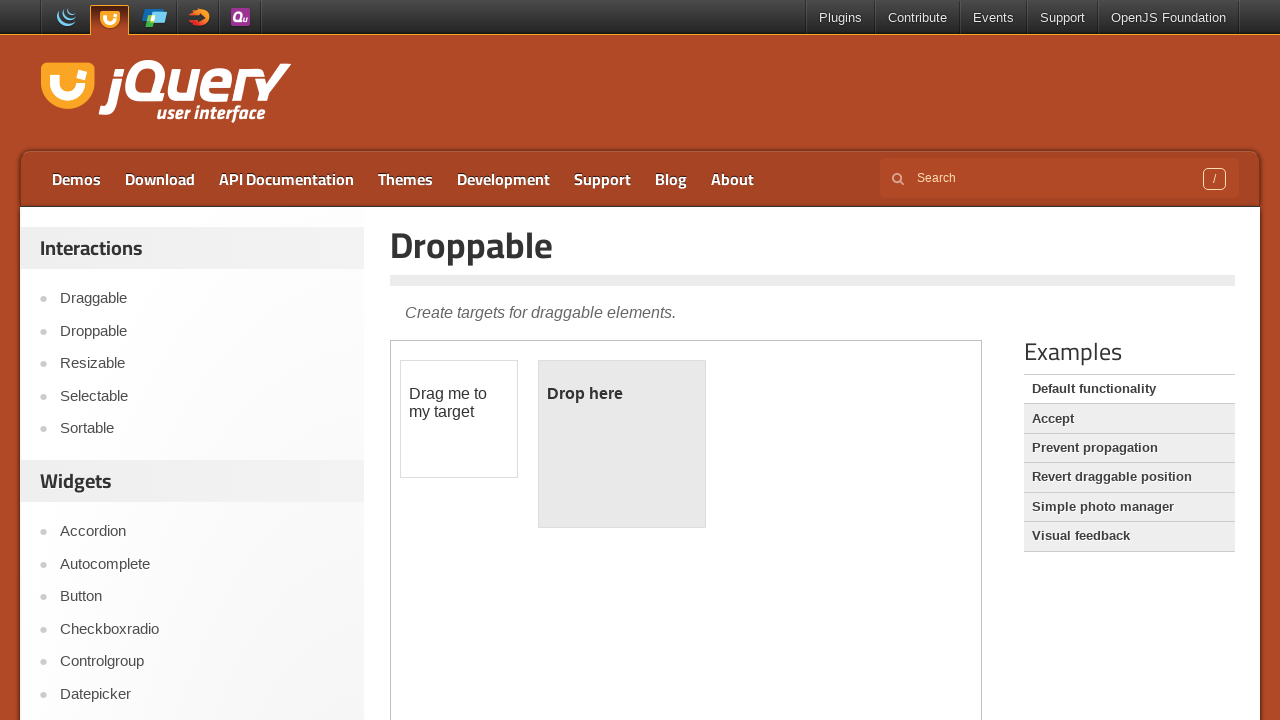

Located demo iframe
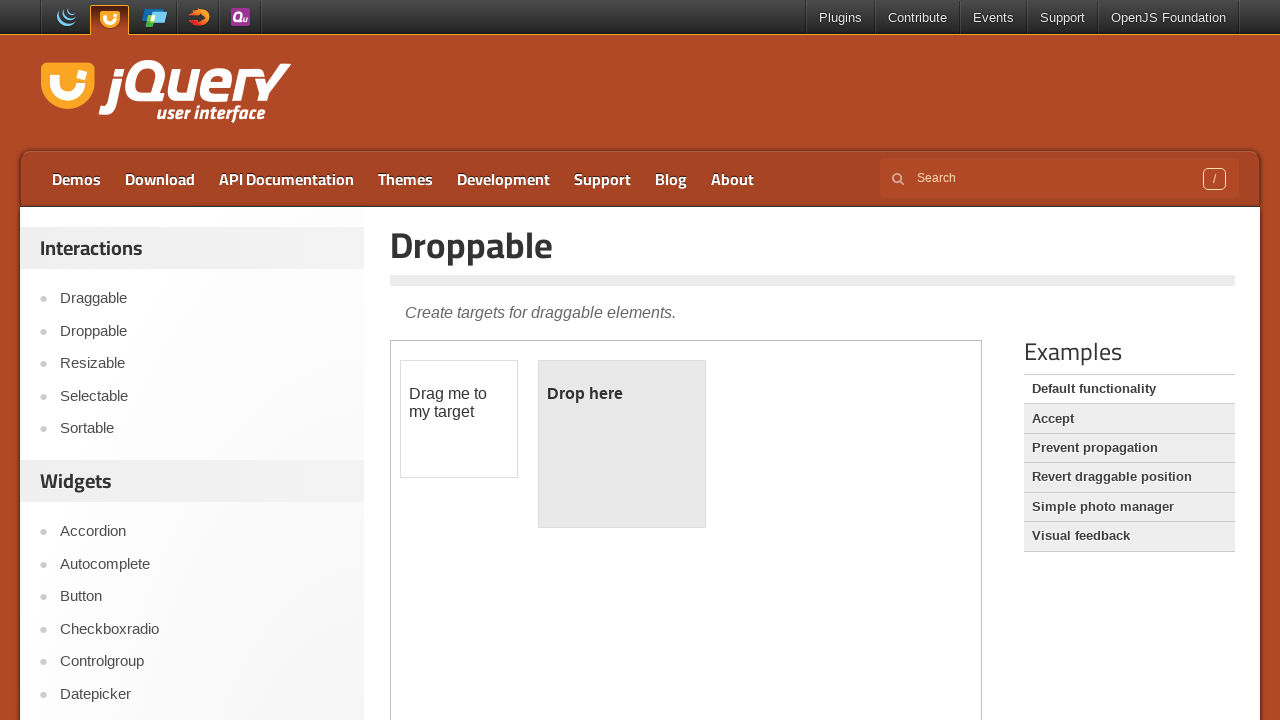

Located draggable element
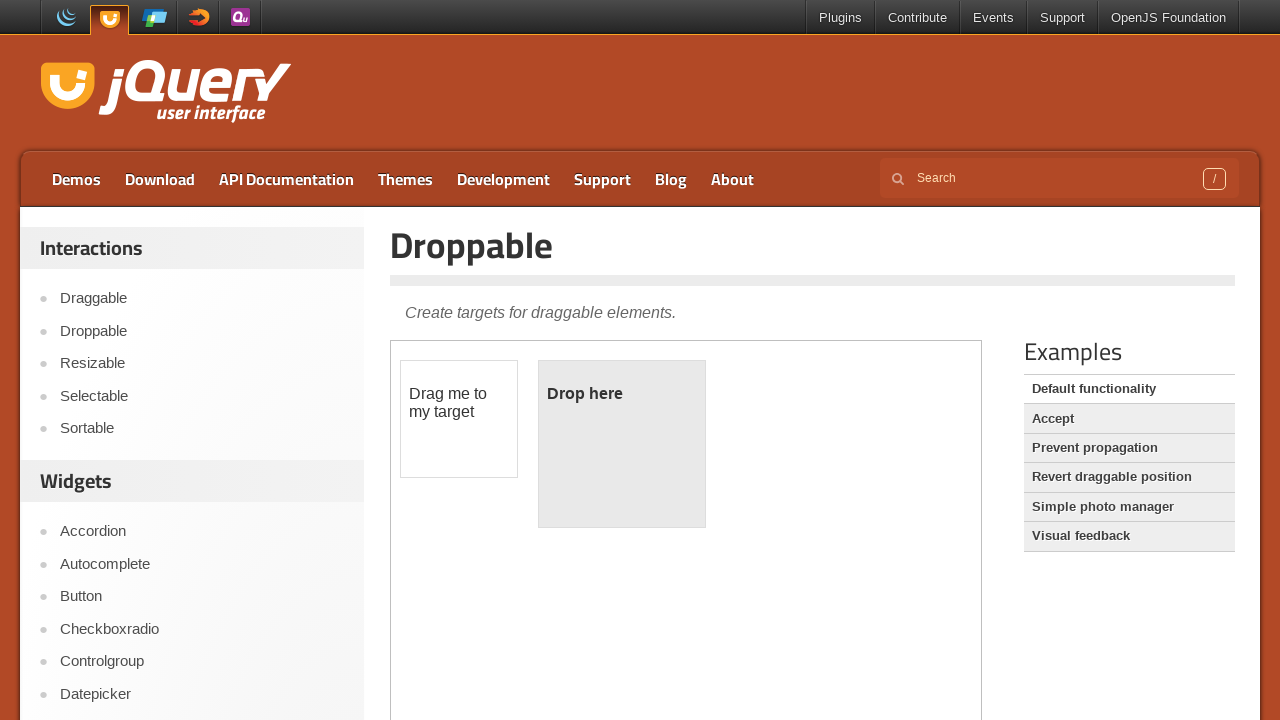

Located droppable target element
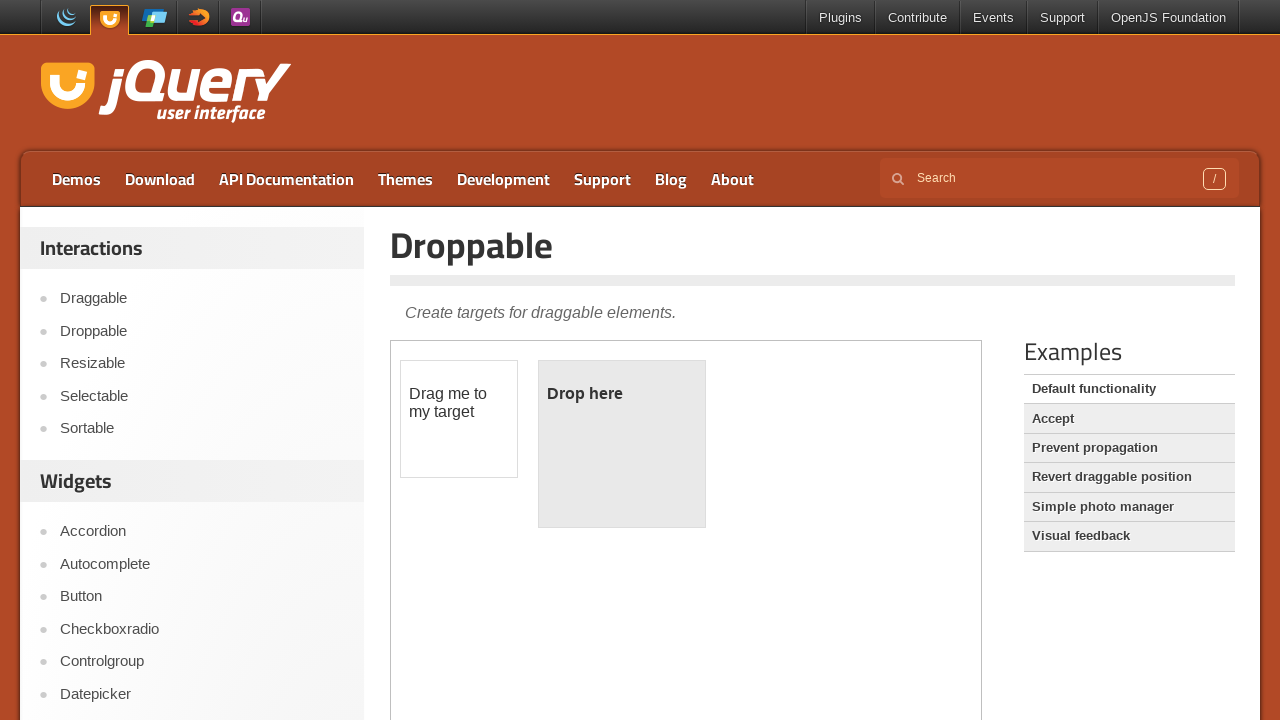

Dragged element to drop target at (622, 444)
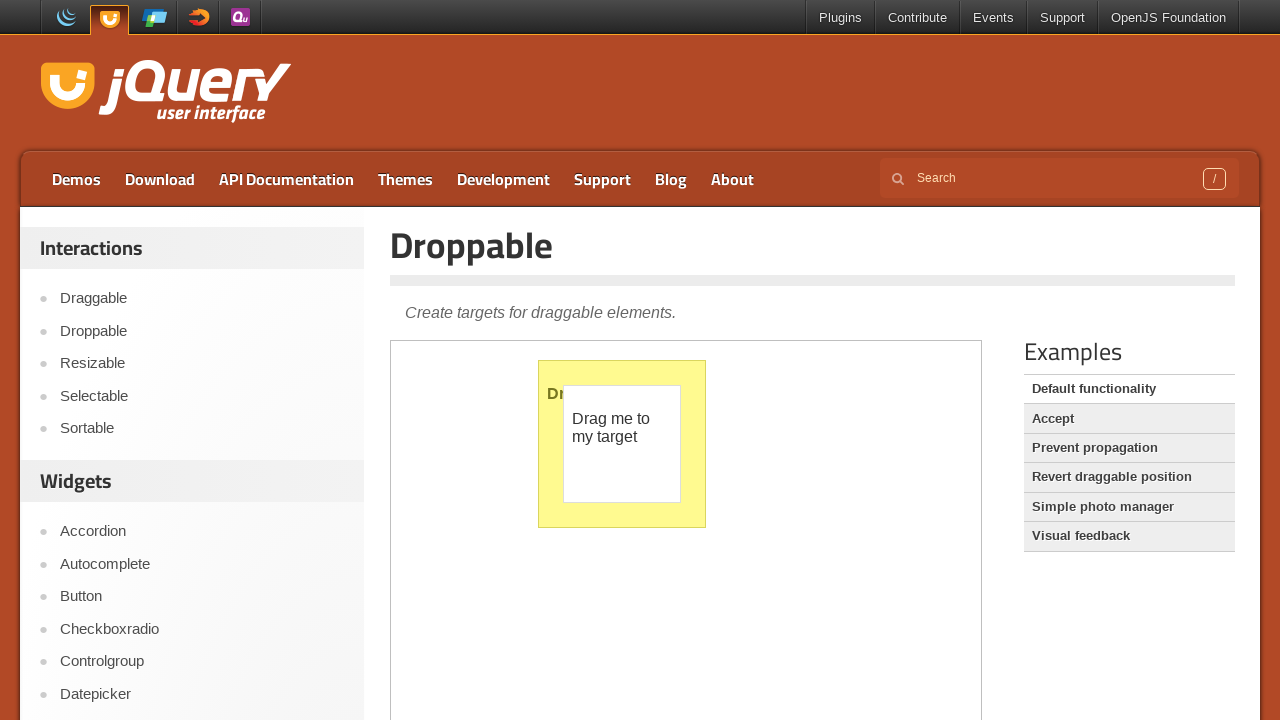

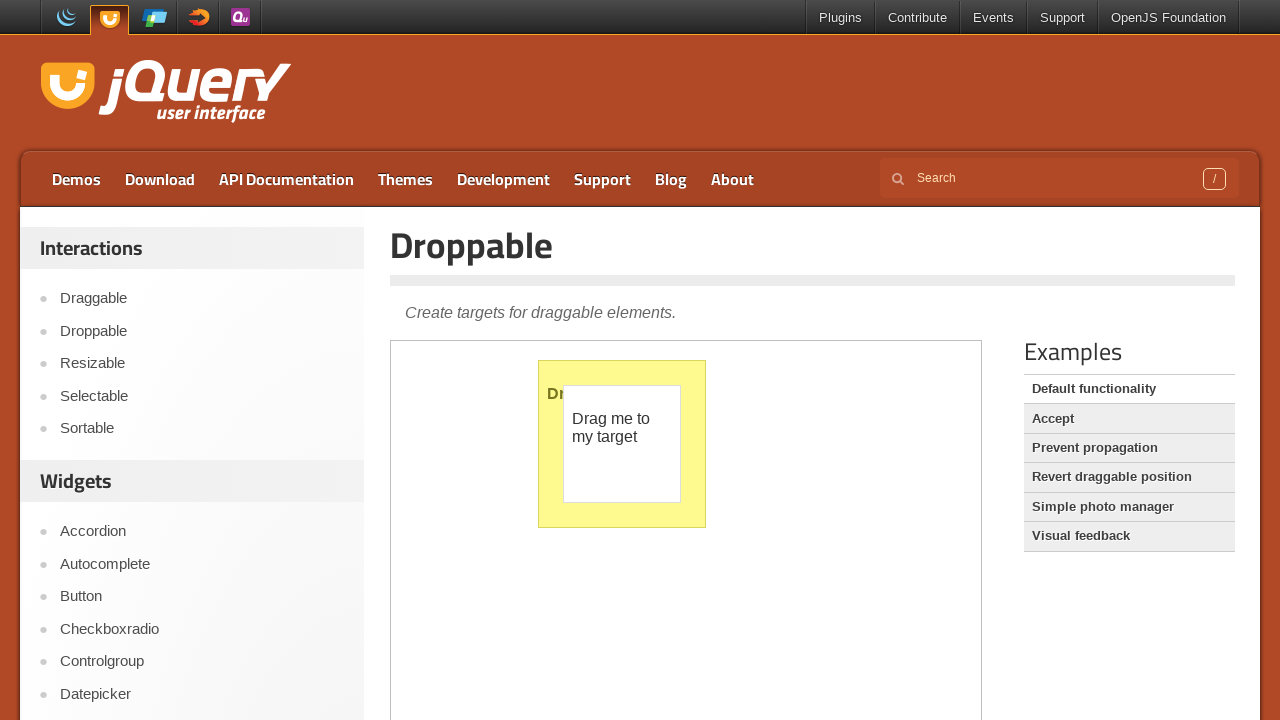